Navigates to a dropdown demo page and verifies the page loads successfully

Starting URL: https://syntaxprojects.com/basic-select-dropdown-demo.php

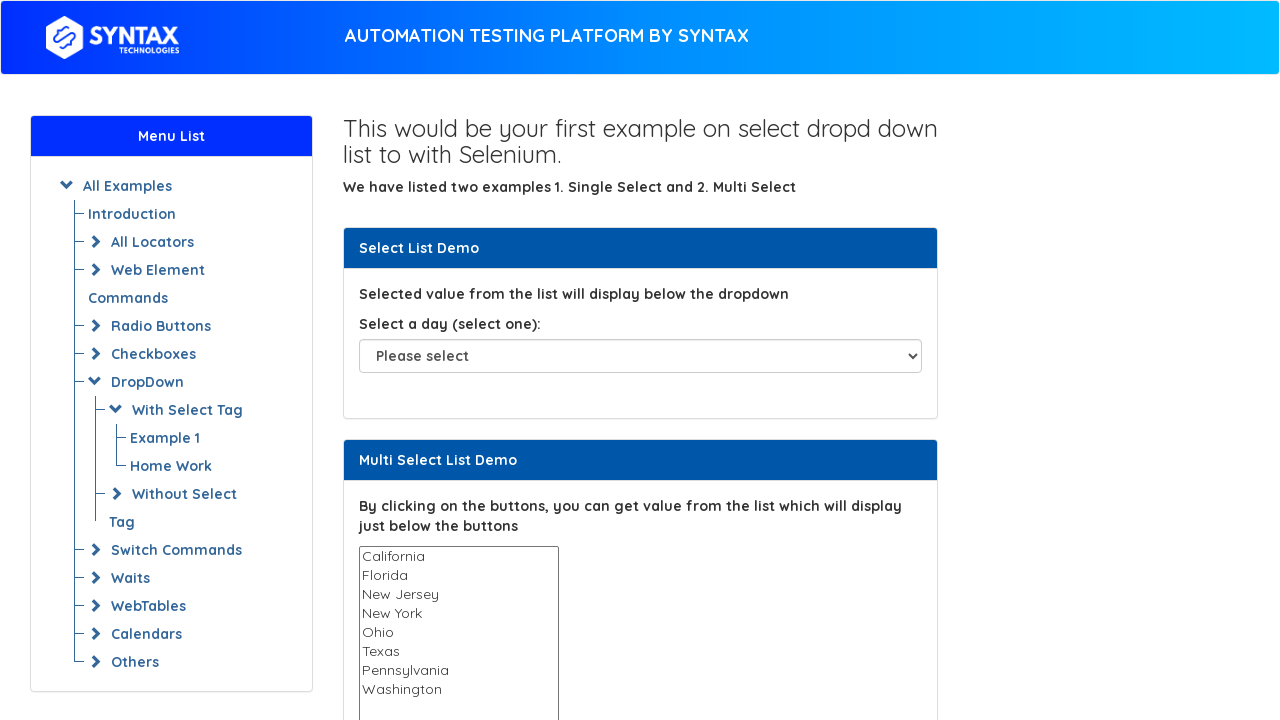

Navigated to dropdown demo page
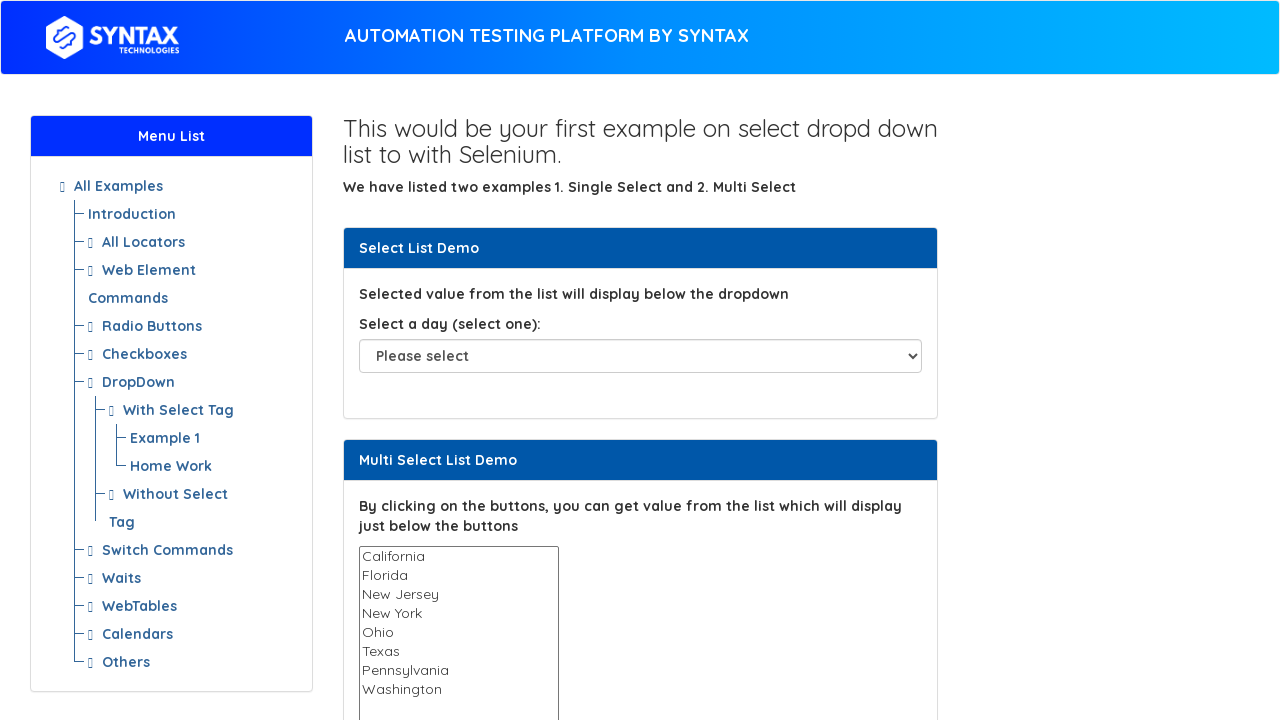

Page loaded successfully - DOM content ready
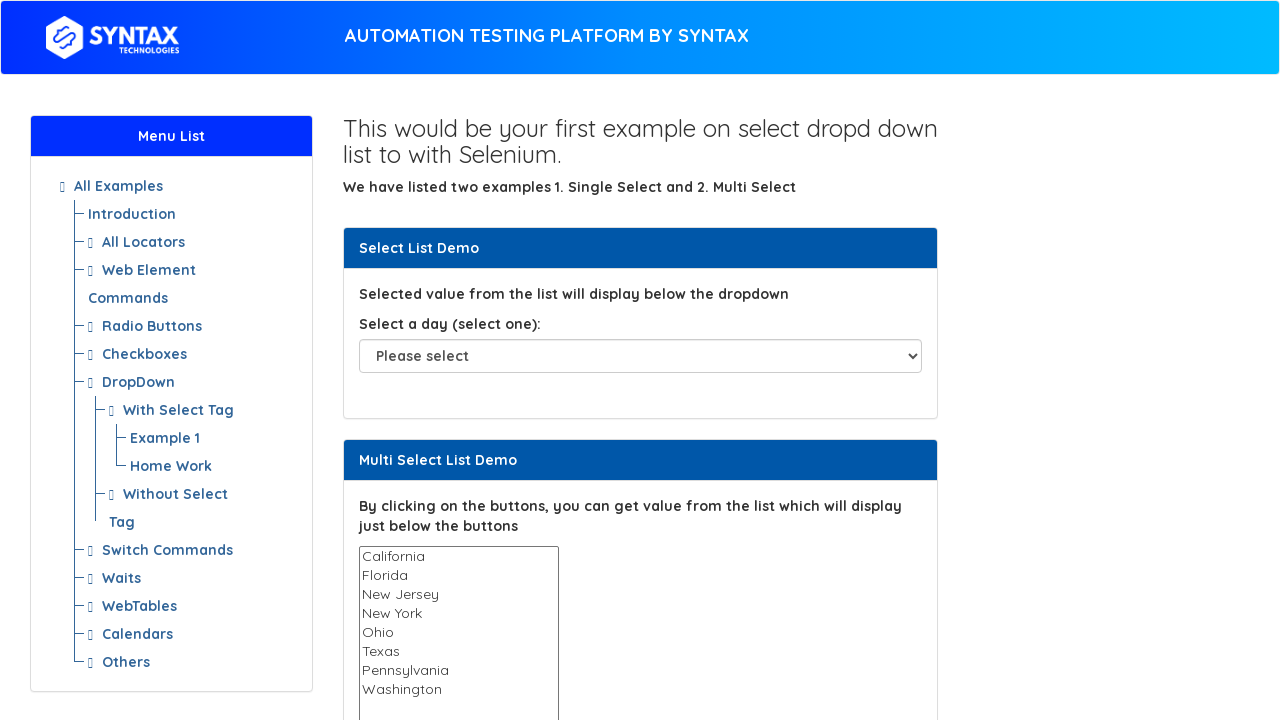

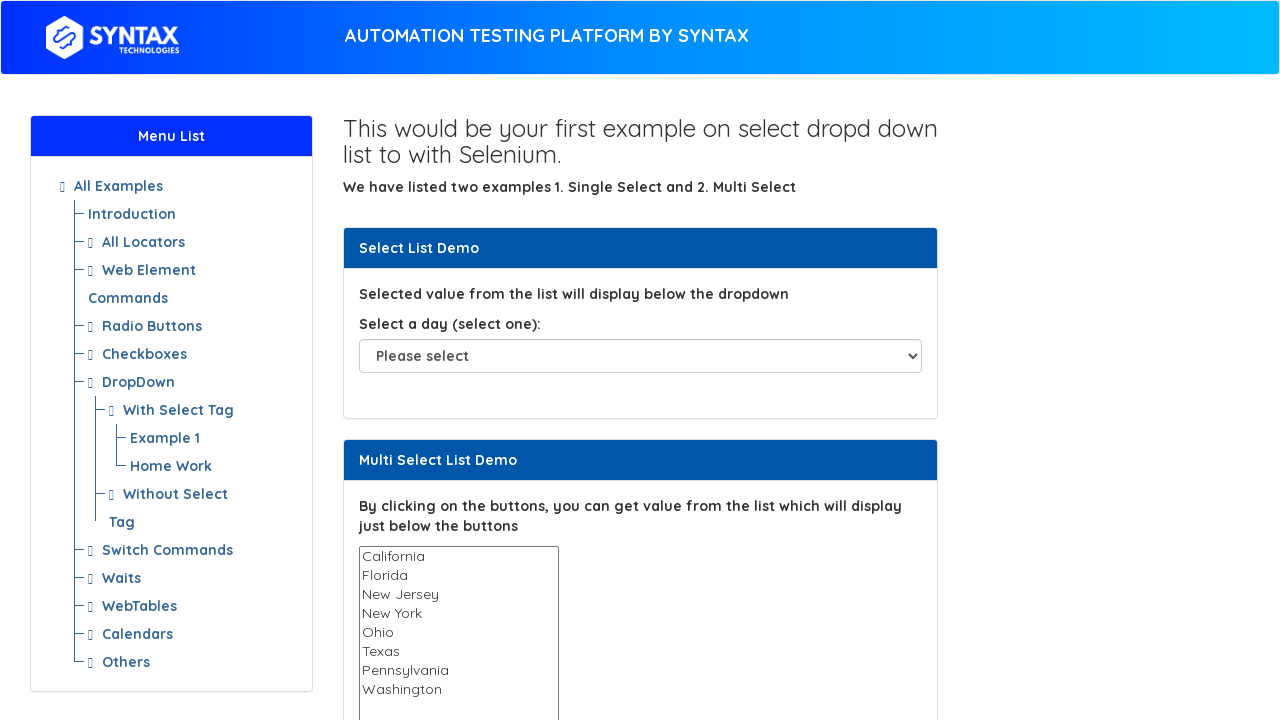